Tests JavaScript alert handling by clicking a button that triggers an alert, accepting it, and verifying the result message

Starting URL: https://testcenter.techproeducation.com/index.php?page=javascript-alerts

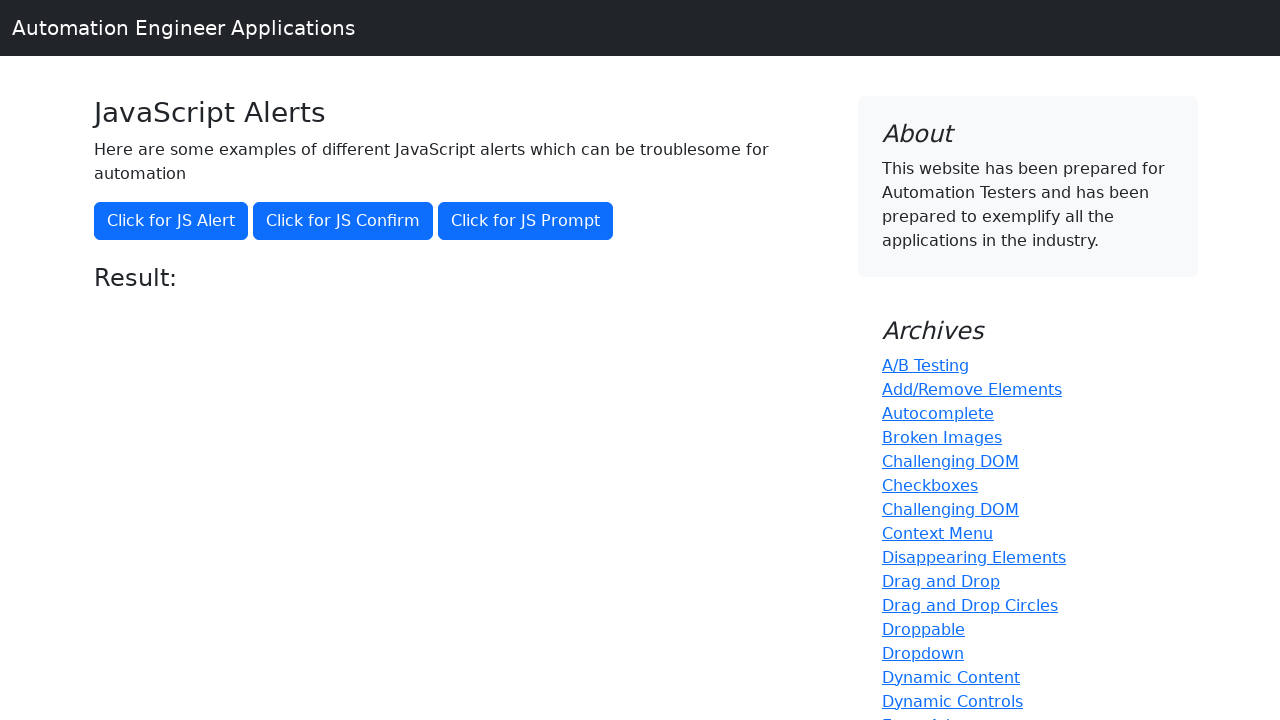

Navigated to JavaScript alerts test page
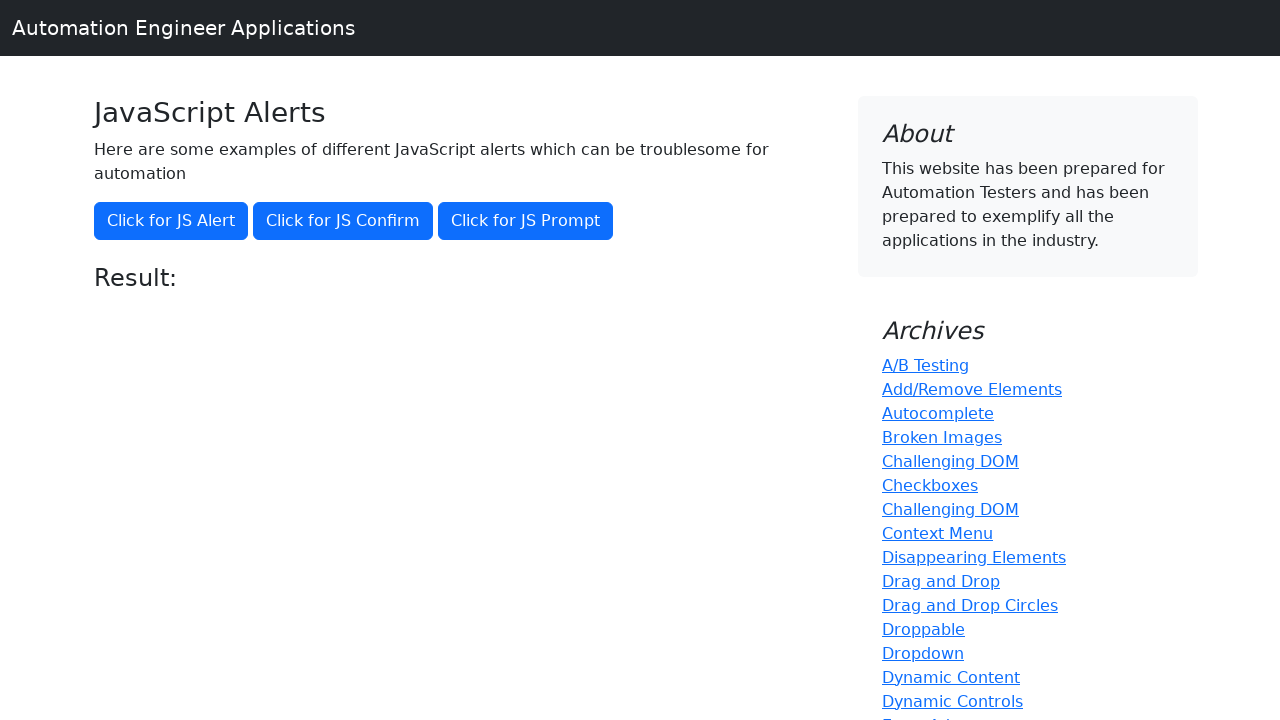

Clicked the button to trigger JavaScript alert at (171, 221) on (//*[@class='btn btn-primary'])[1]
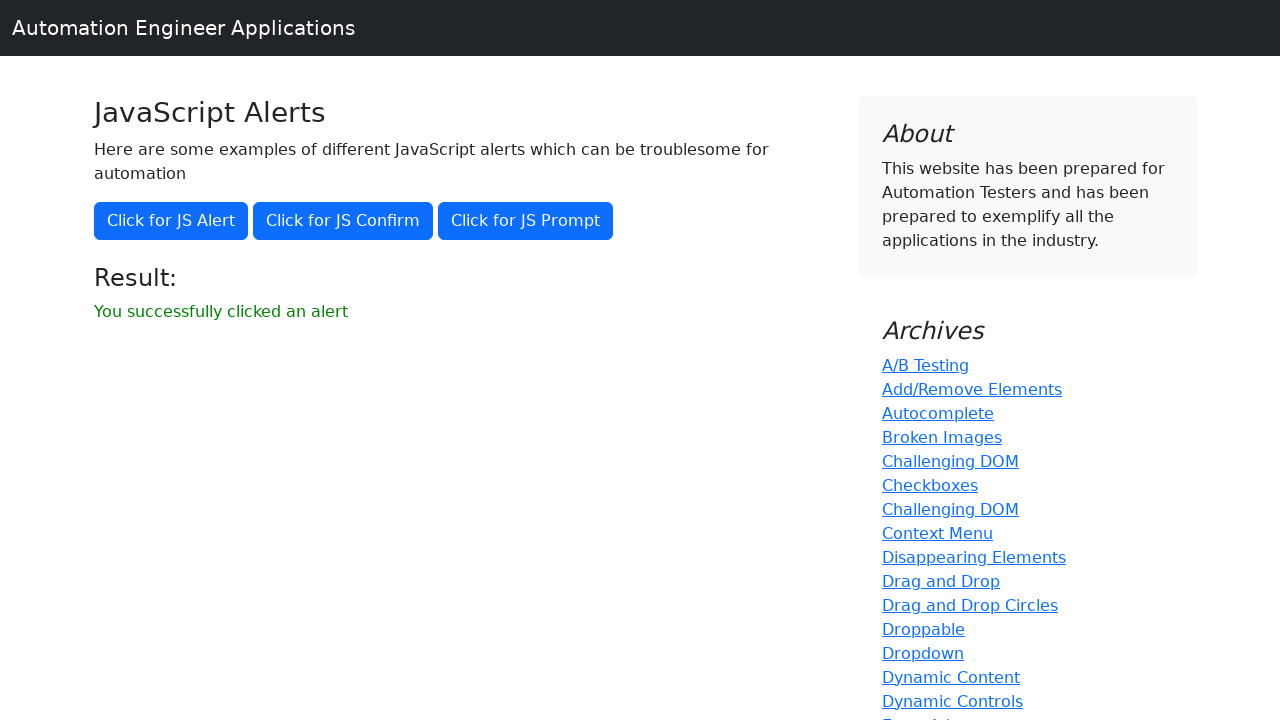

Set up dialog handler to accept alert
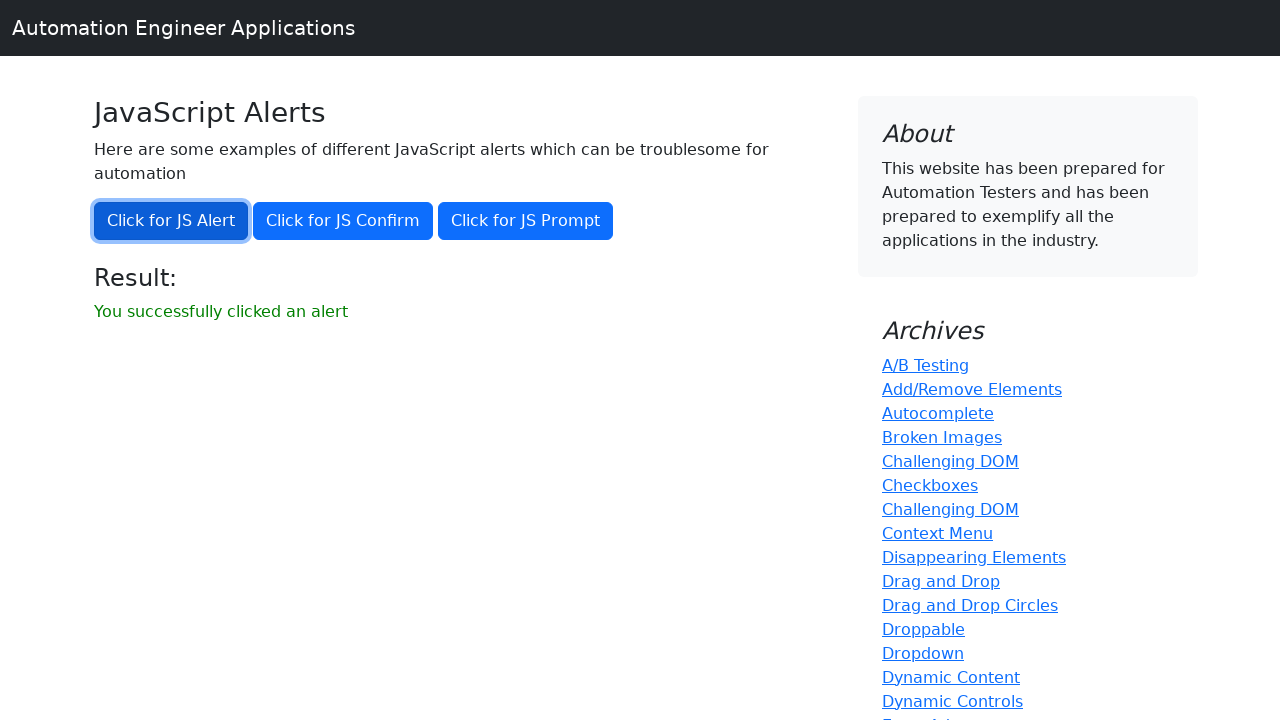

Waited for result message to appear
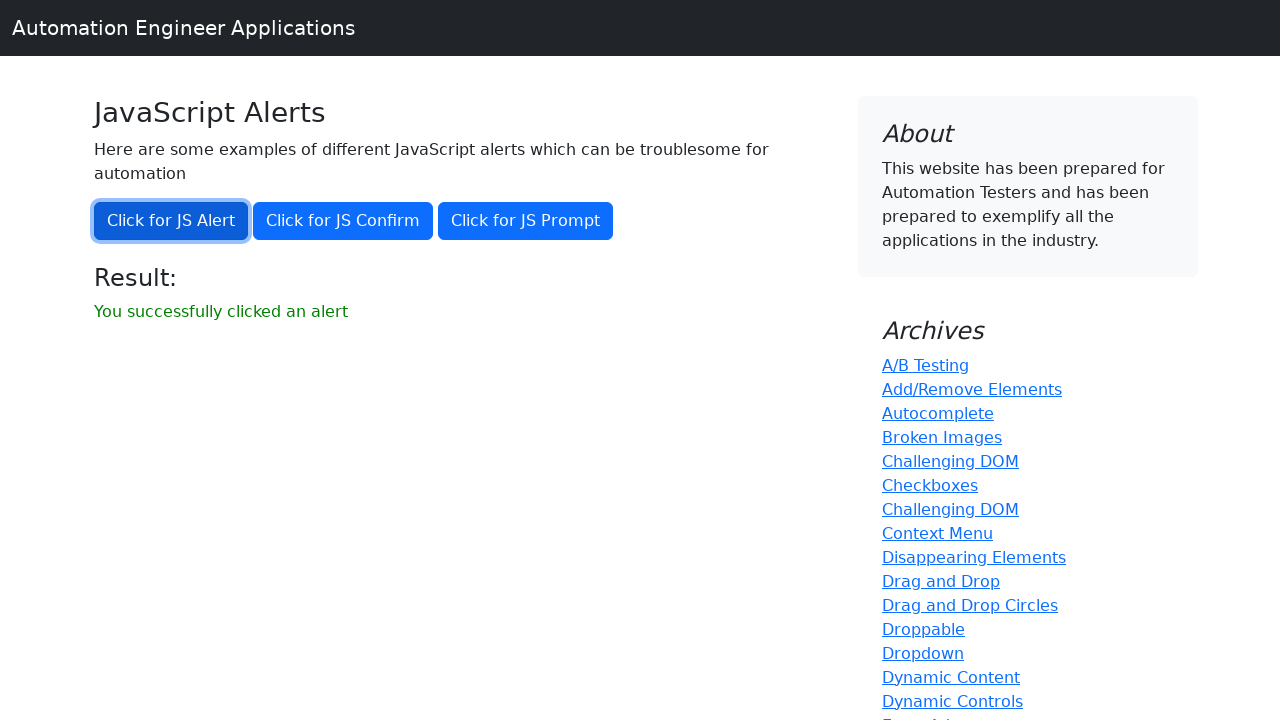

Retrieved result message text
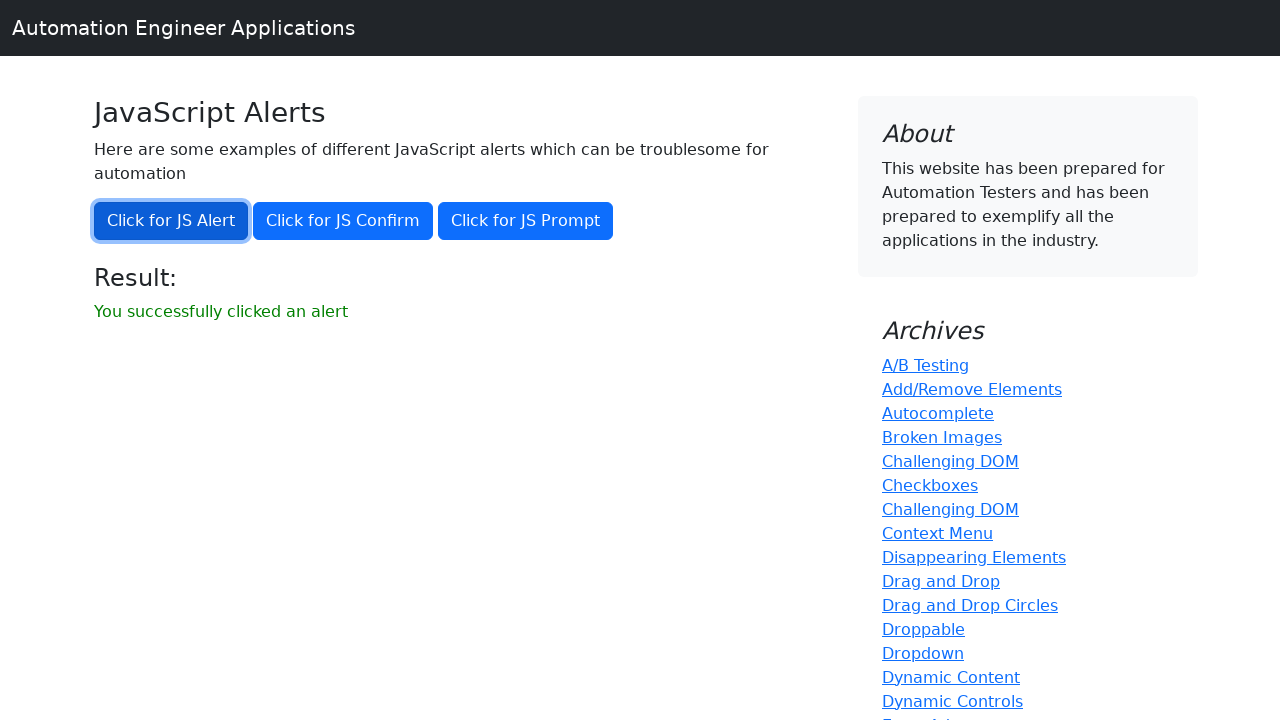

Verified result message matches expected text 'You successfully clicked an alert'
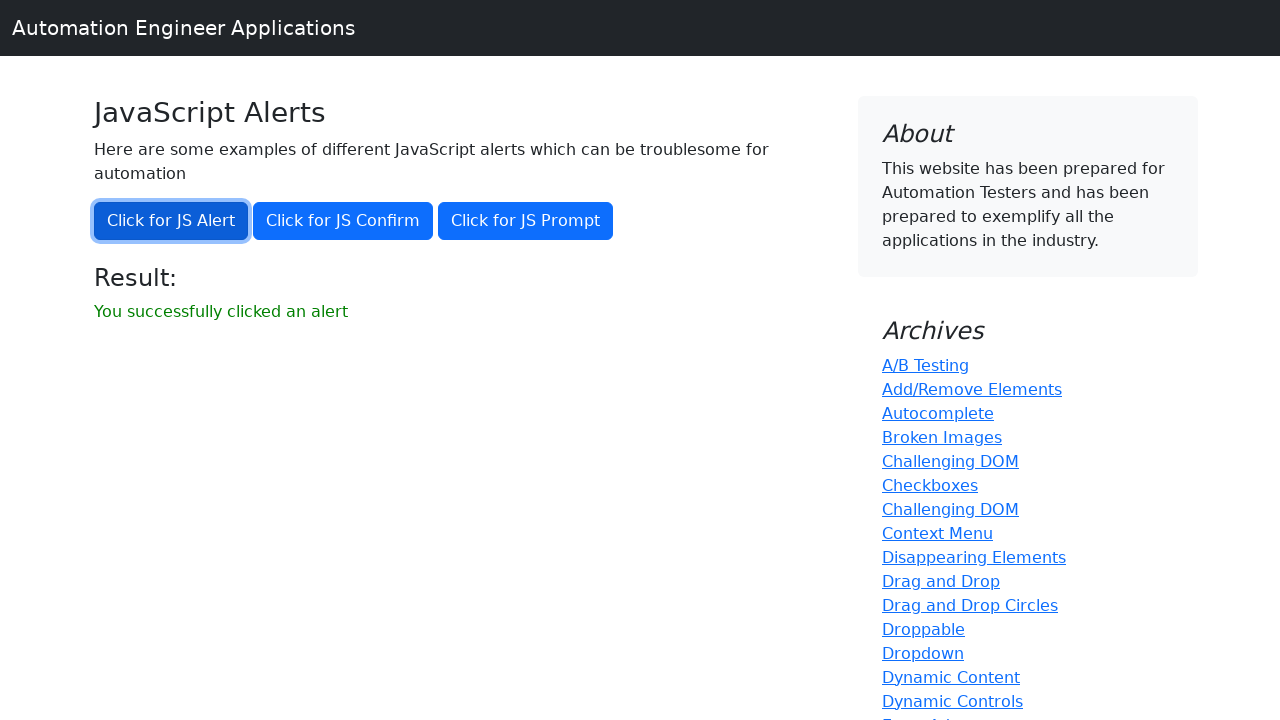

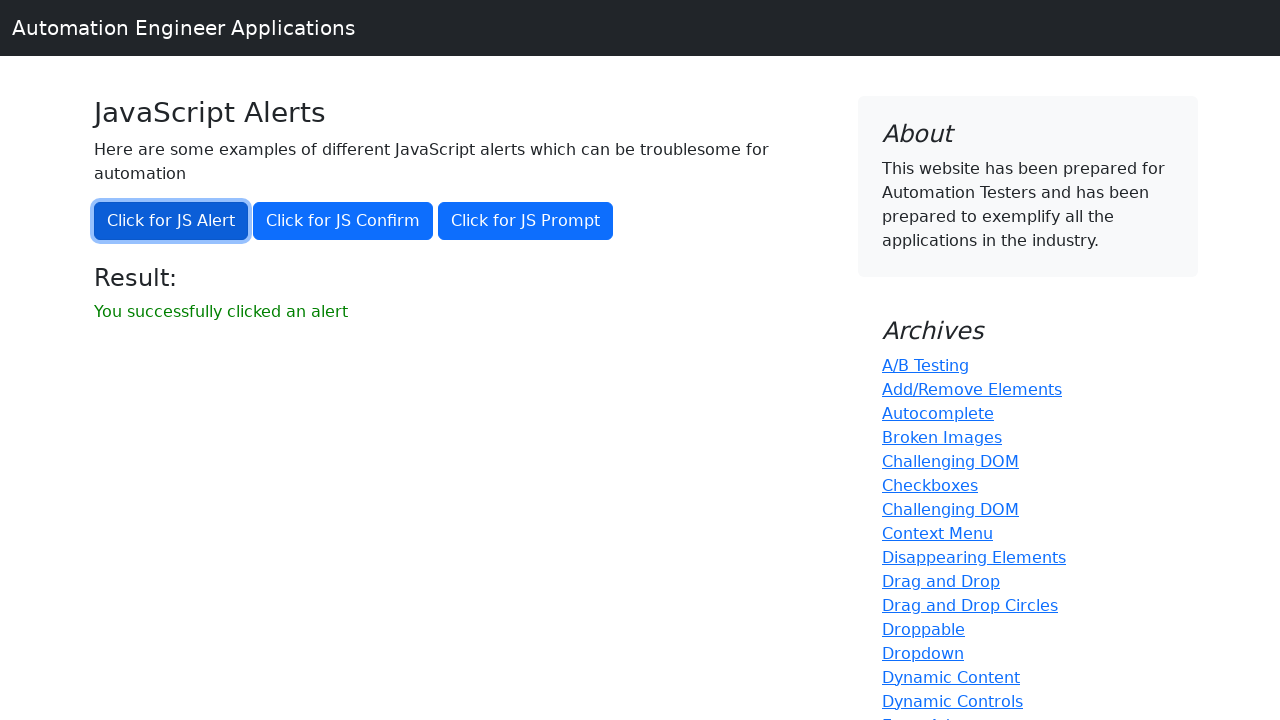